Tests JavaScript prompt functionality by clicking a button to trigger a prompt, entering text, and accepting it

Starting URL: https://the-internet.herokuapp.com/javascript_alerts

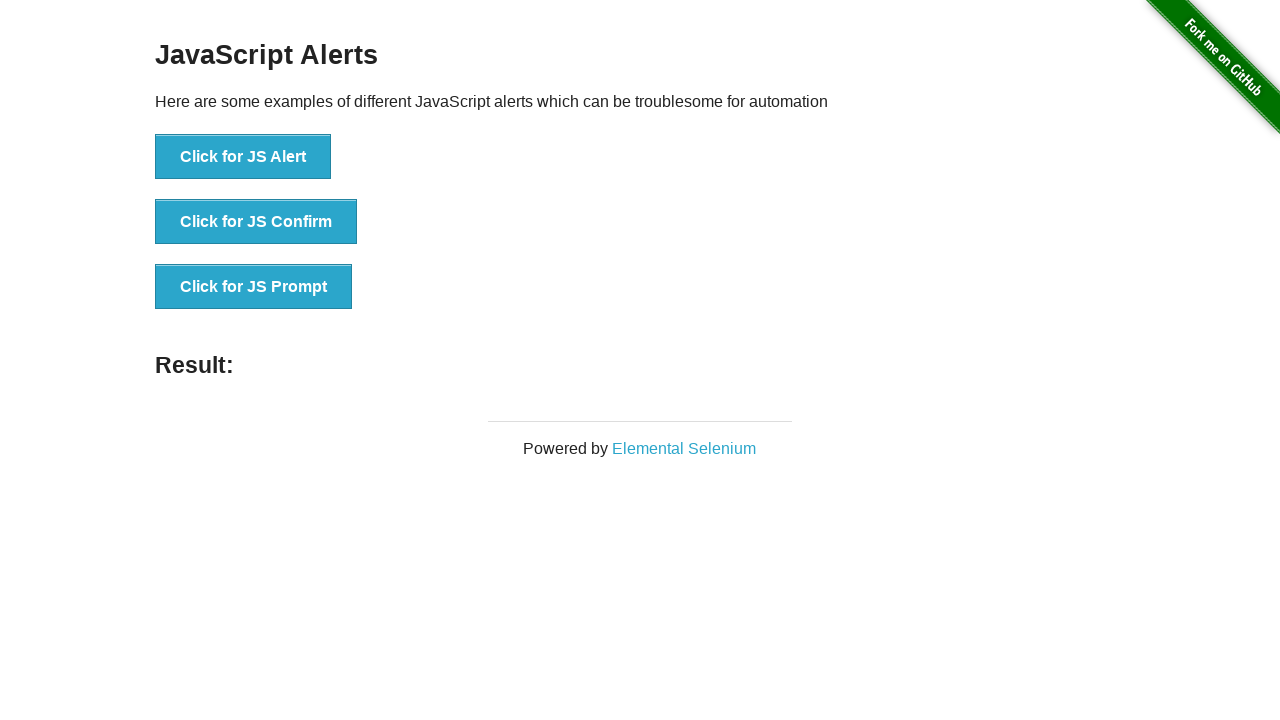

Clicked 'Click for JS Prompt' button to trigger JavaScript prompt at (254, 287) on xpath=//button[text()='Click for JS Prompt']
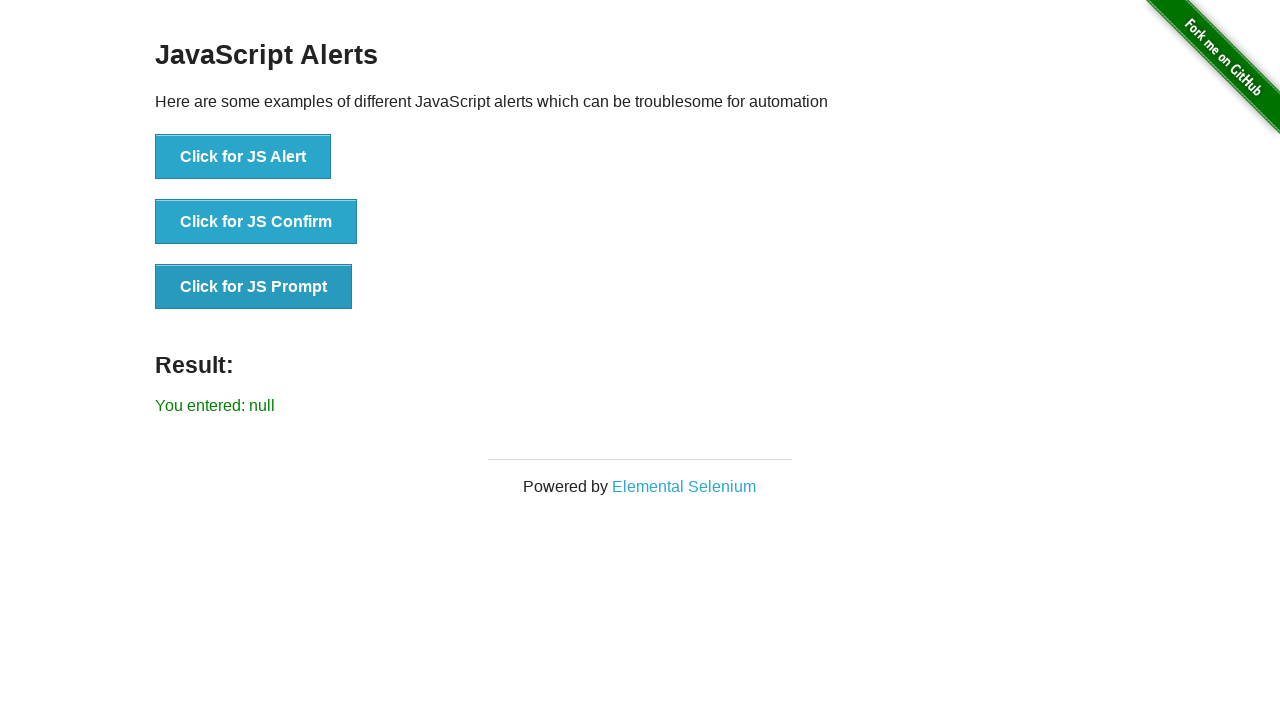

Set up dialog handler to accept prompt with text 'Geeta Pant'
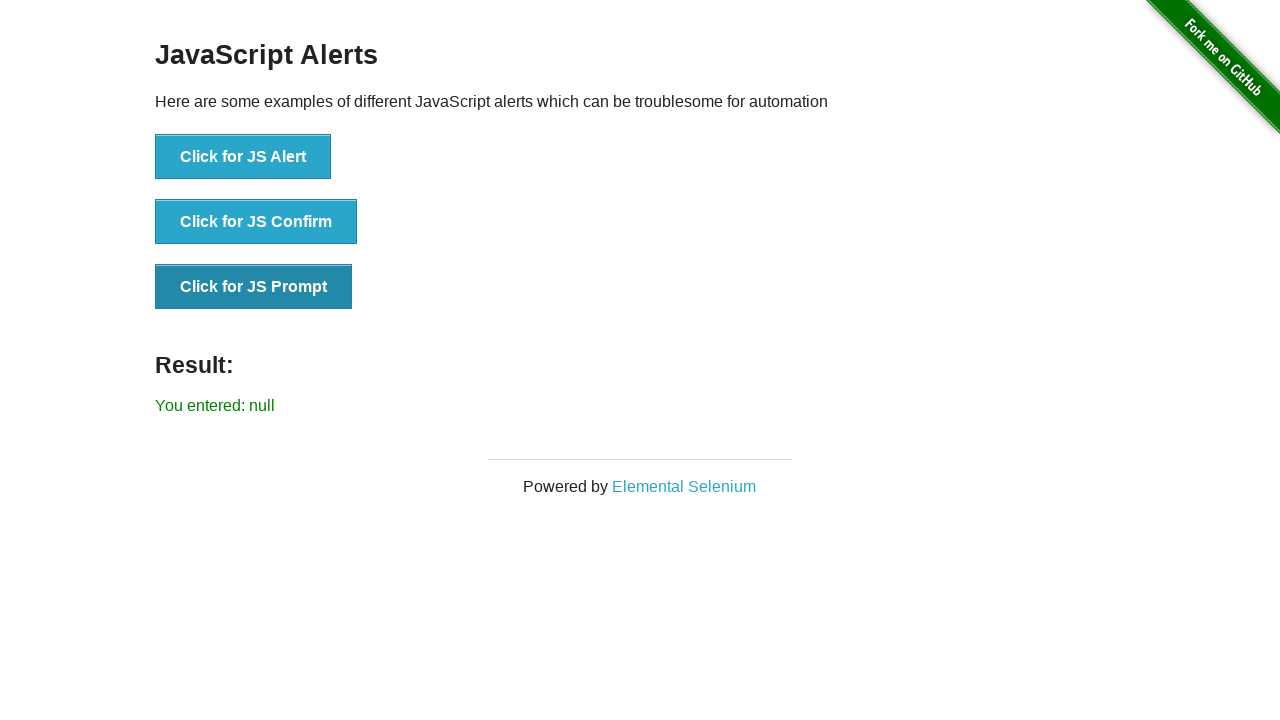

Waited 100ms to ensure dialog handler is ready
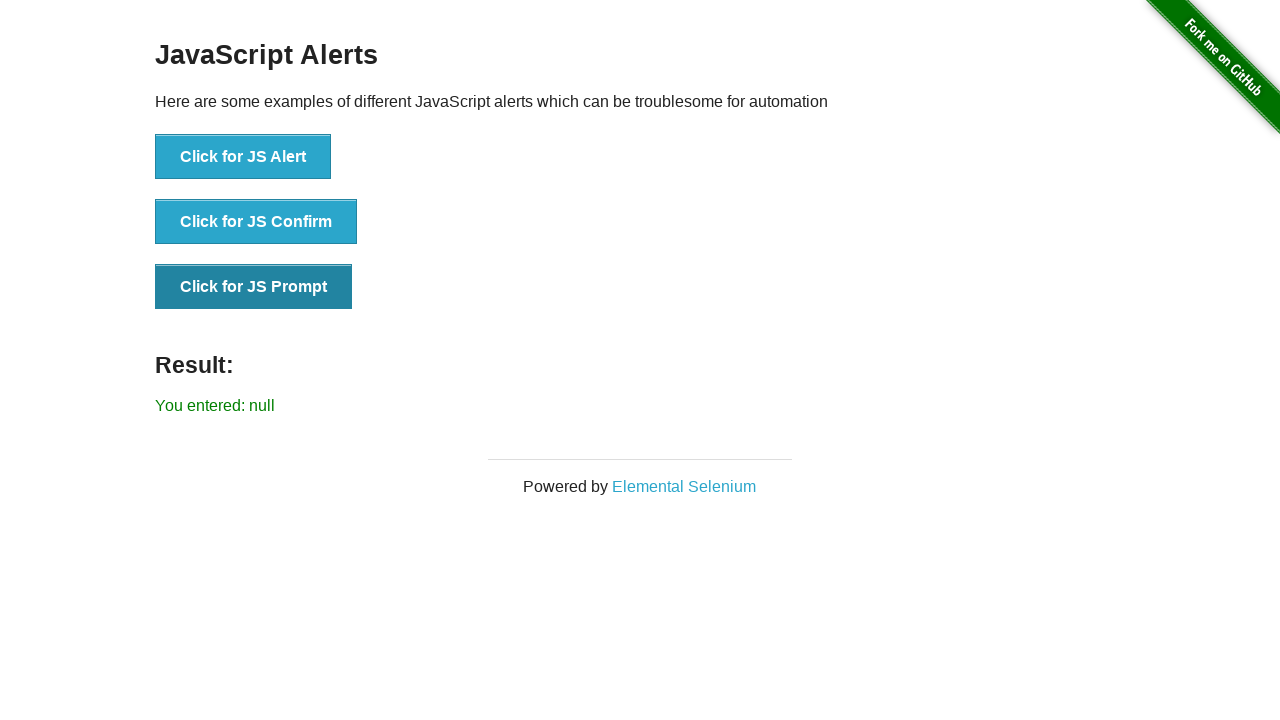

Re-clicked 'Click for JS Prompt' button to trigger prompt with handler active at (254, 287) on xpath=//button[text()='Click for JS Prompt']
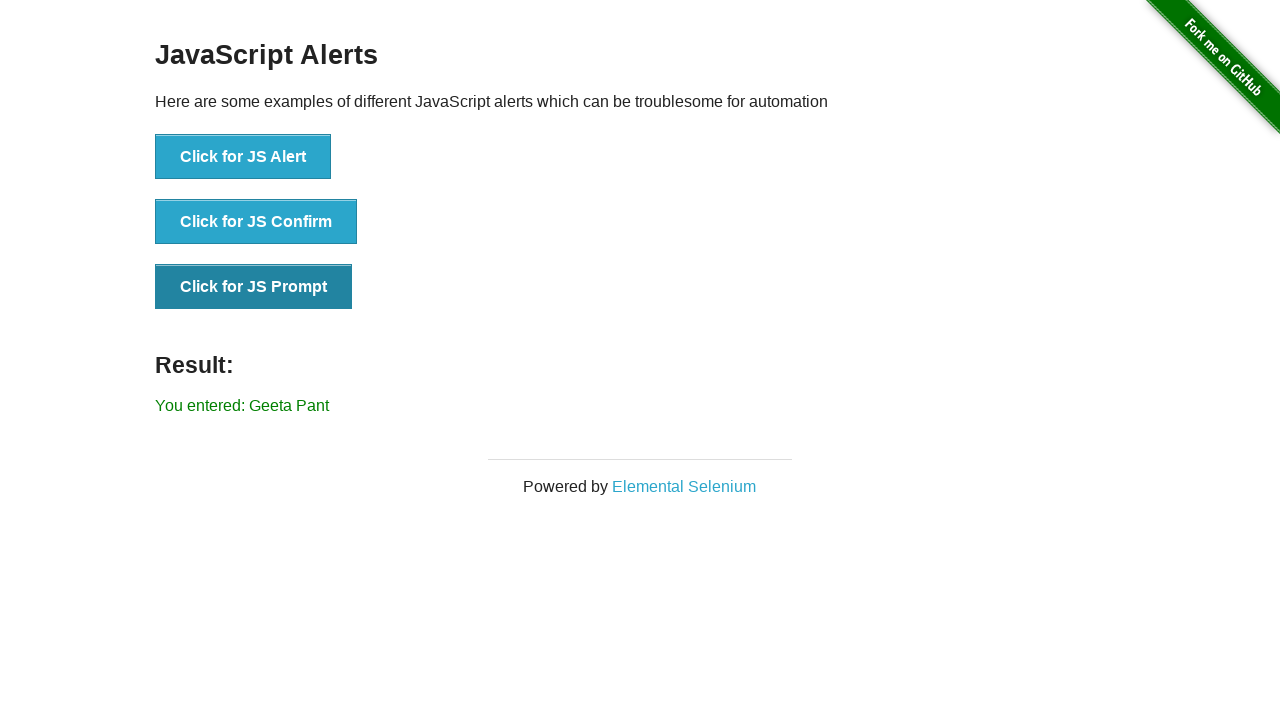

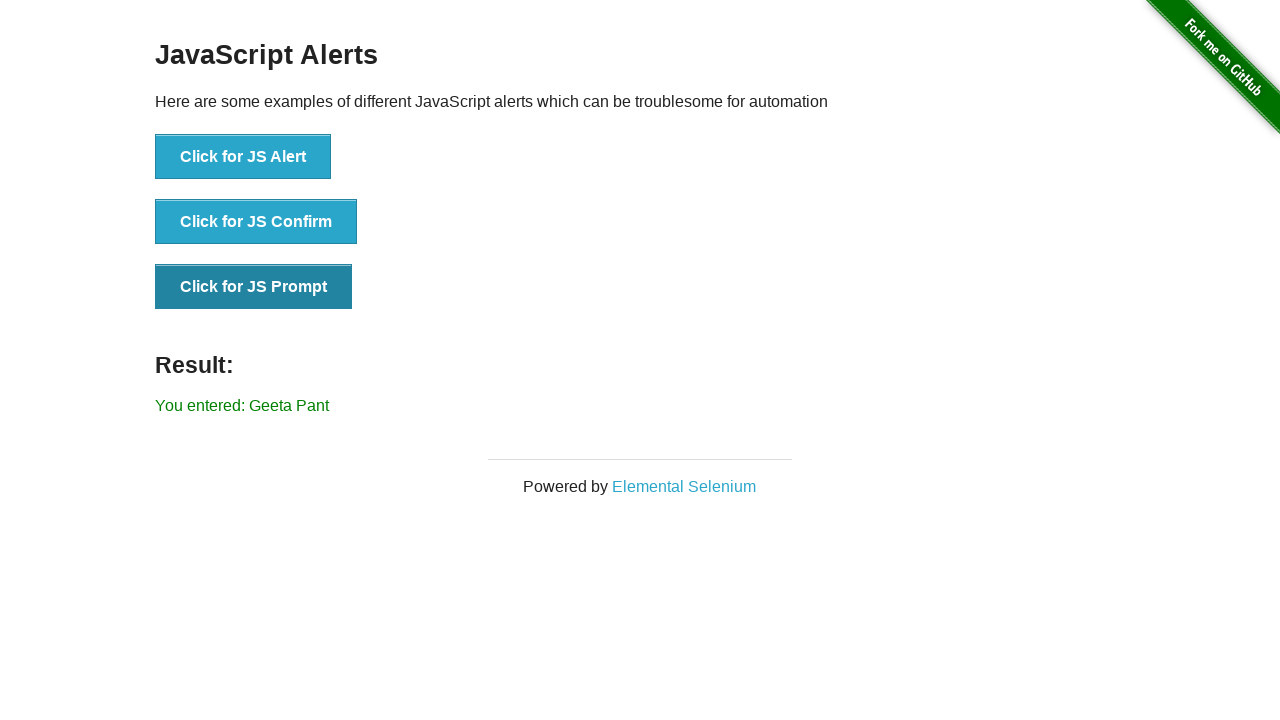